Tests that opening files works by clicking on a file and verifying content is displayed in a new tab.

Starting URL: https://www.jsdelivr.com/package/npm/fontfamous?version=2.1.1&path=dist/css/

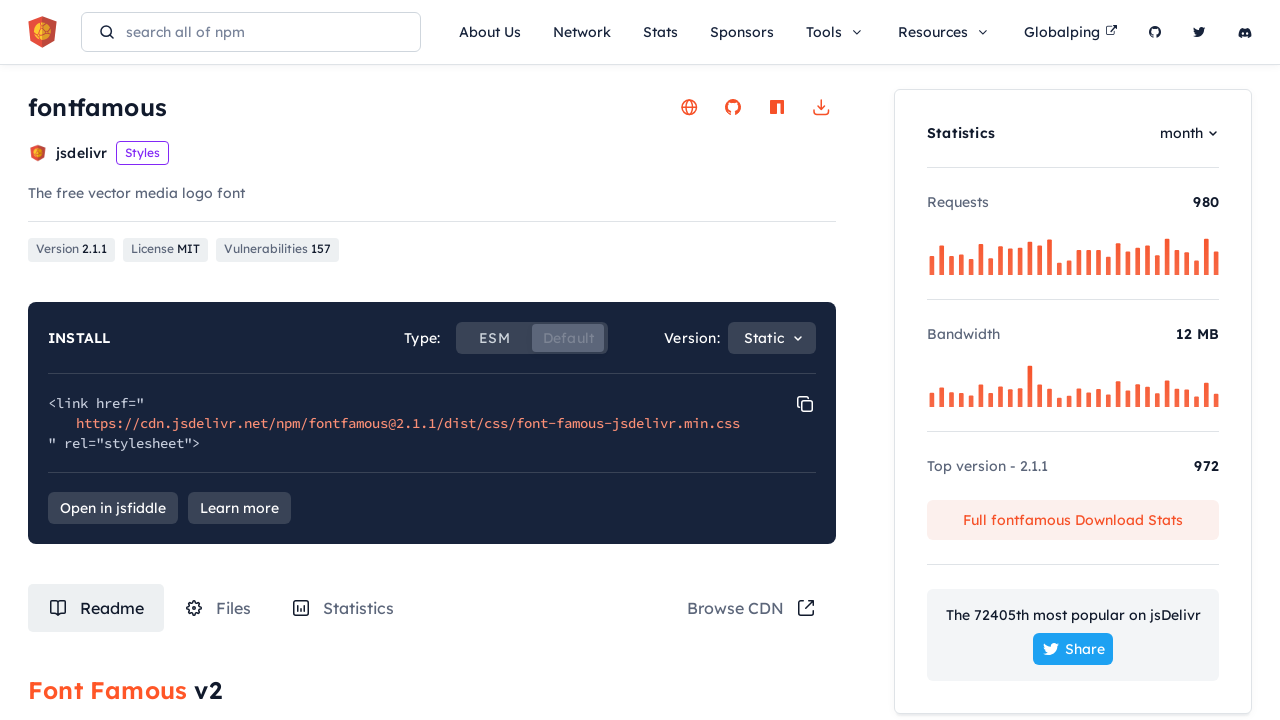

Waited for page to load (networkidle)
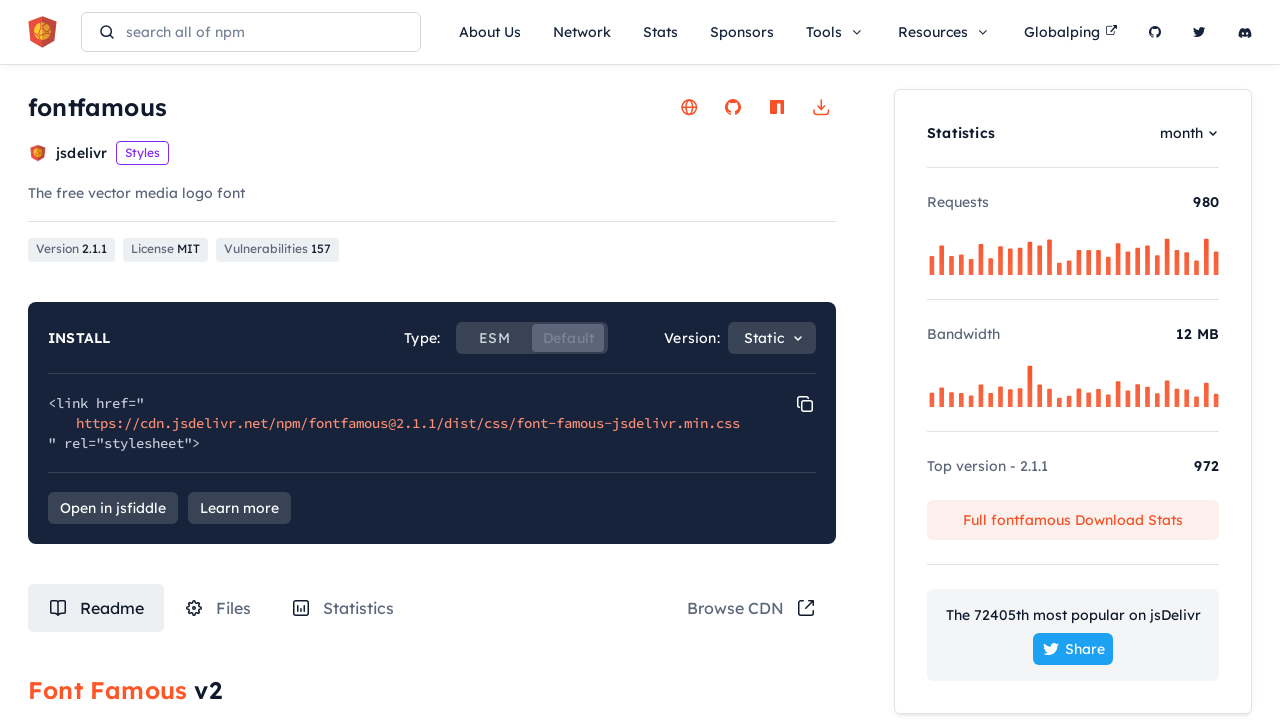

Clicked on Files tab at (218, 608) on #tabRouteFiles
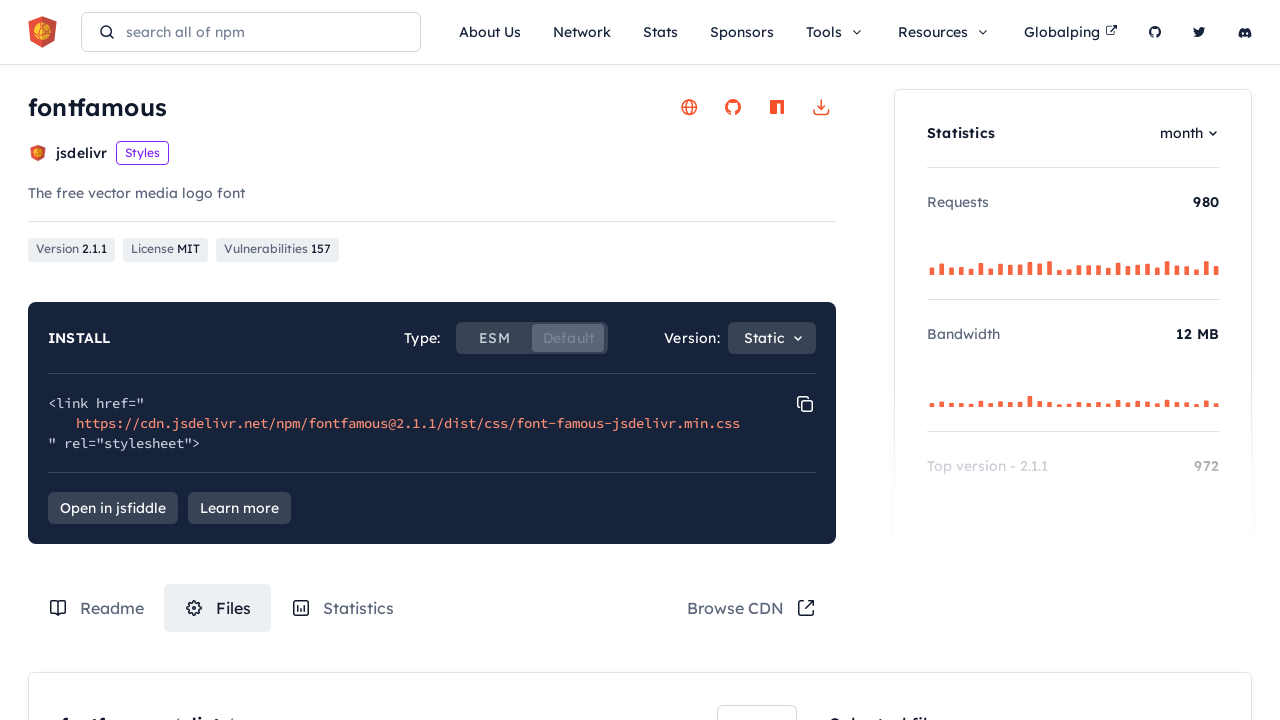

Clicked on file to open in new tab at (258, 361) on .box-content-wrapper .files-list .file-item:nth-child(3) > a
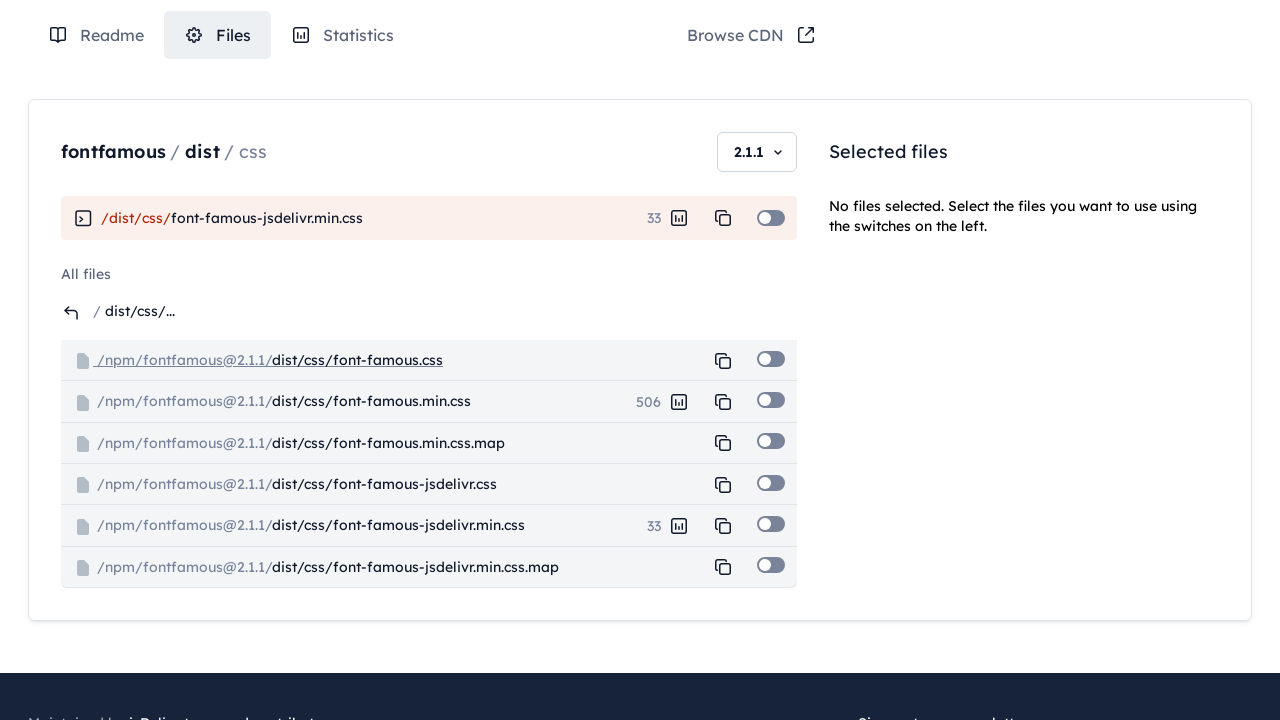

New tab loaded successfully
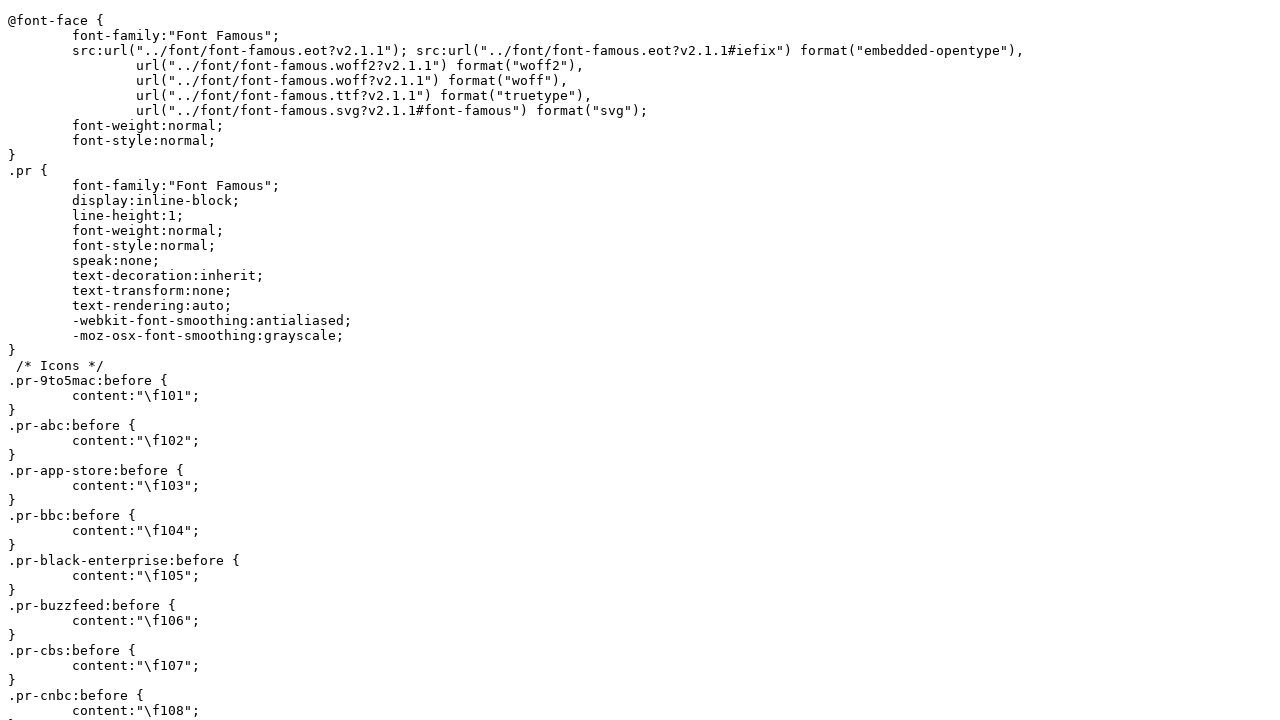

Retrieved content from pre element
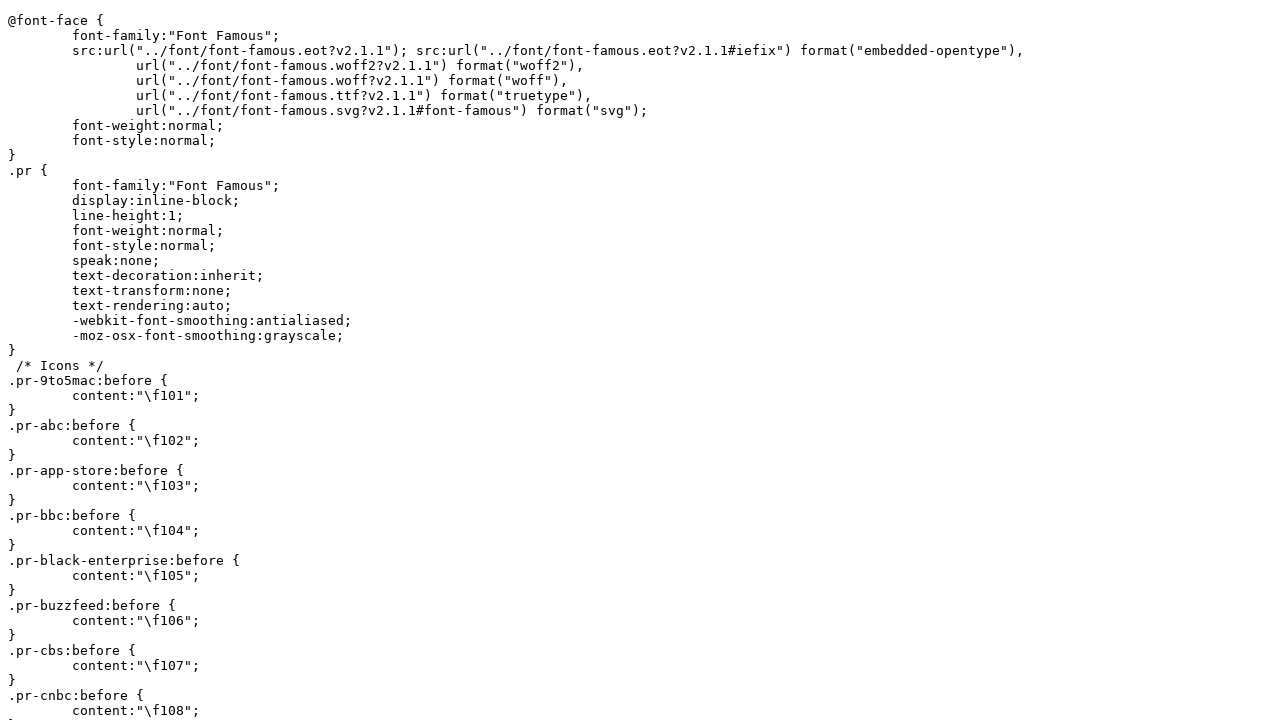

Verified that content is displayed (length >= 1)
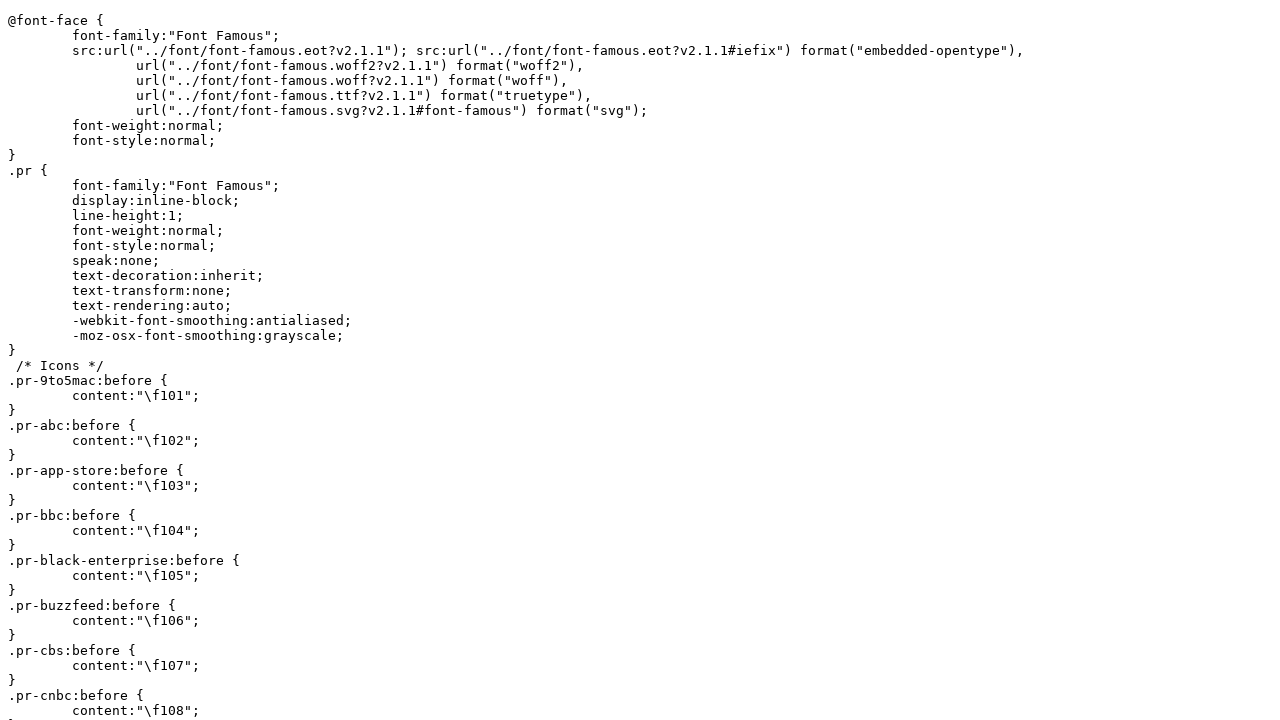

Closed the new tab
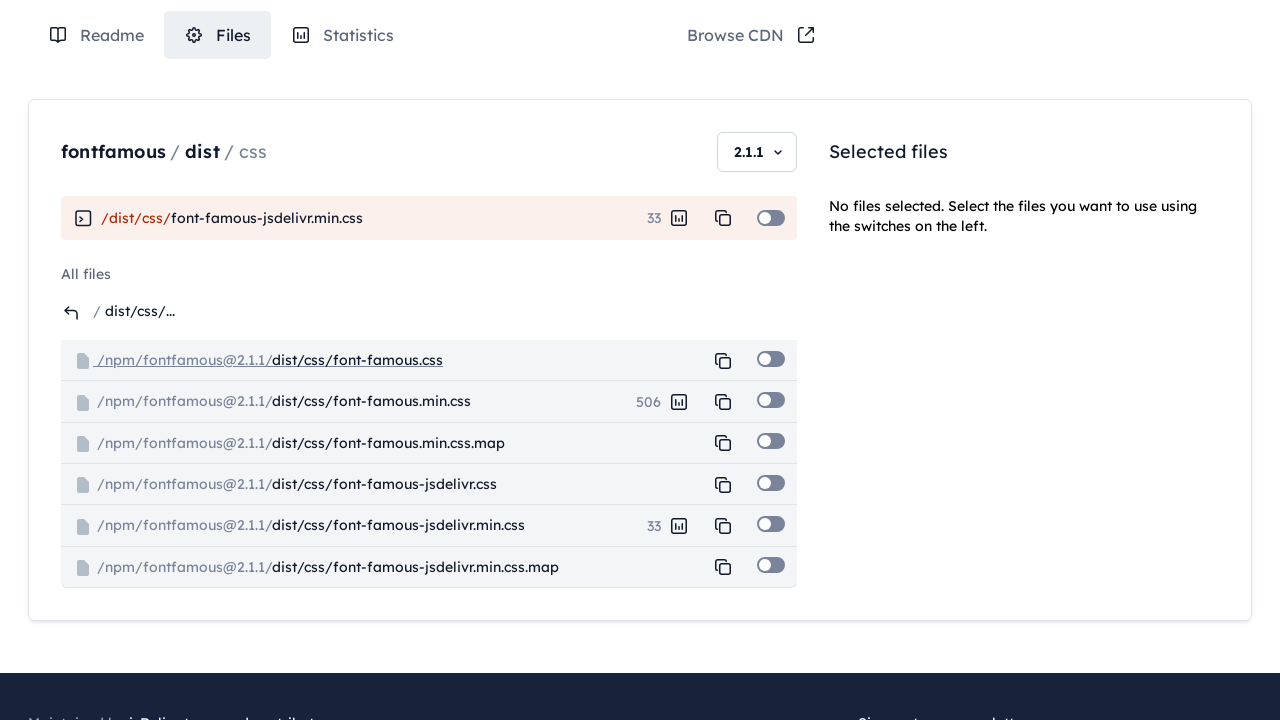

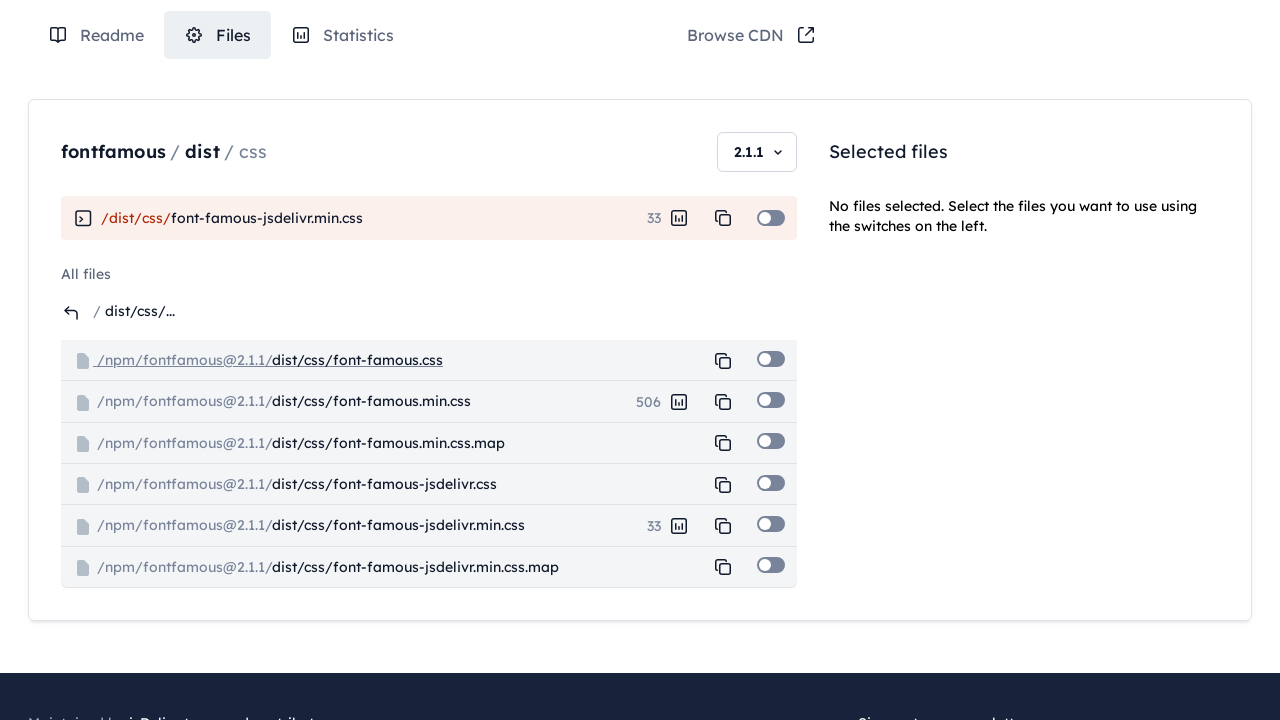